Tests different types of JavaScript alerts including confirm dialog (OK/Cancel) and prompt dialog with text input on a demo automation testing site

Starting URL: http://demo.automationtesting.in/Alerts.html

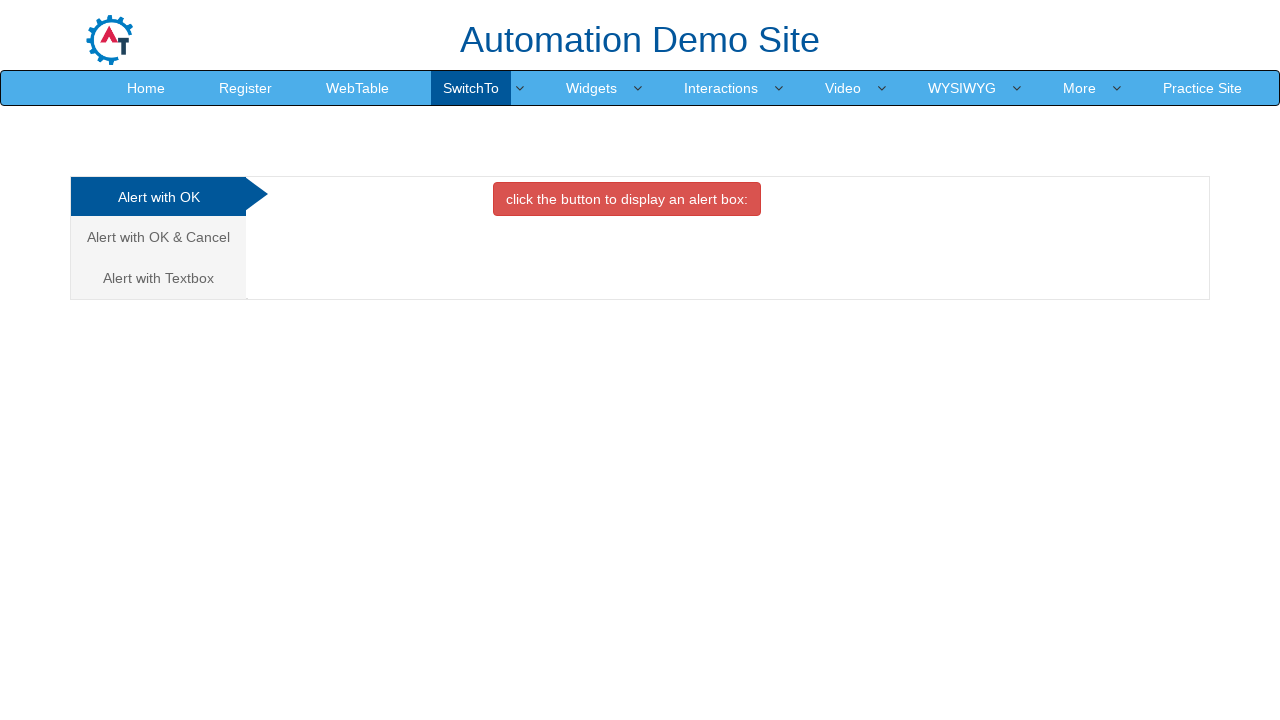

Clicked on 'Alert with OK & Cancel' tab at (158, 237) on text=Alert with OK & Cancel
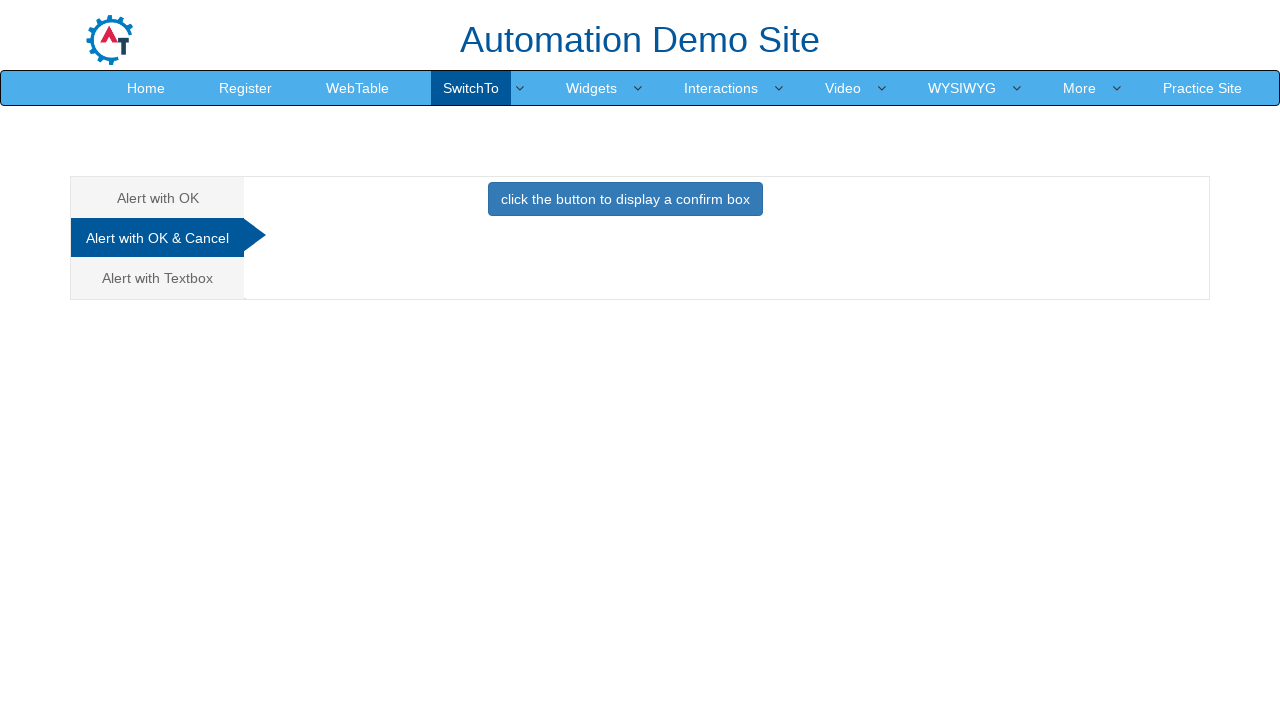

Clicked button to trigger confirm dialog at (625, 199) on xpath=//*[@id='CancelTab']/button
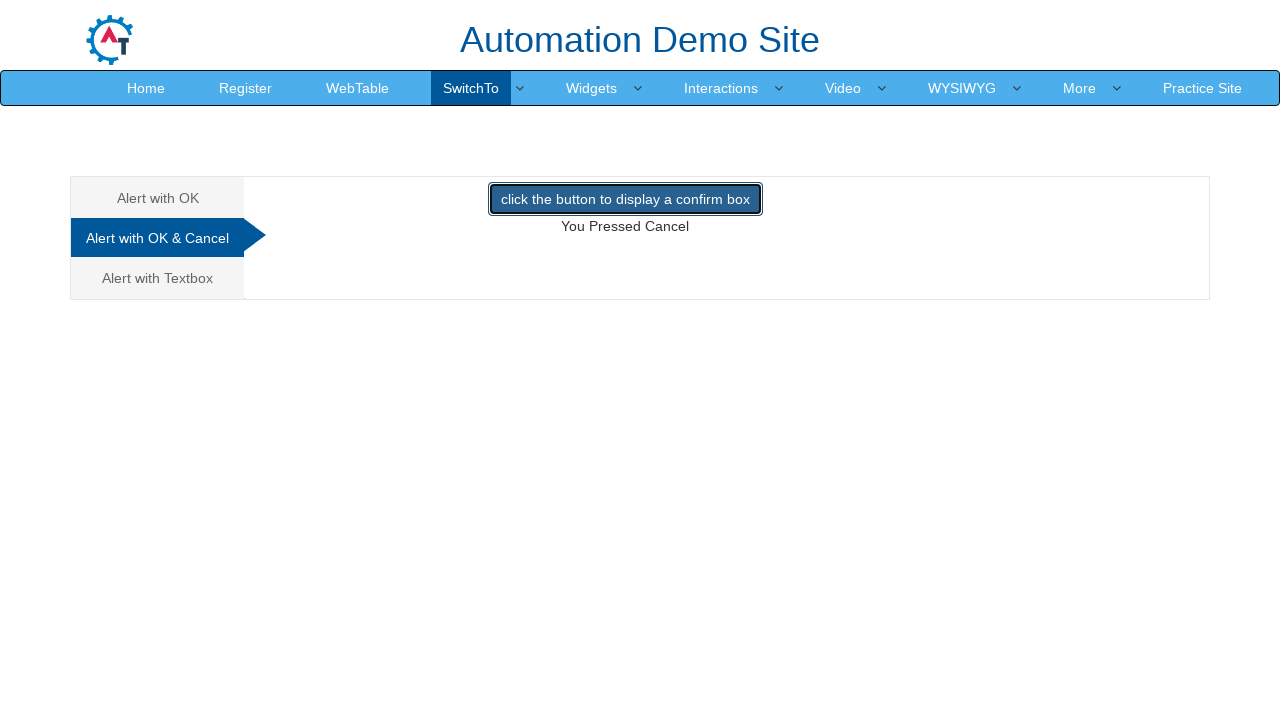

Set up dialog handler to dismiss confirm dialog (click Cancel)
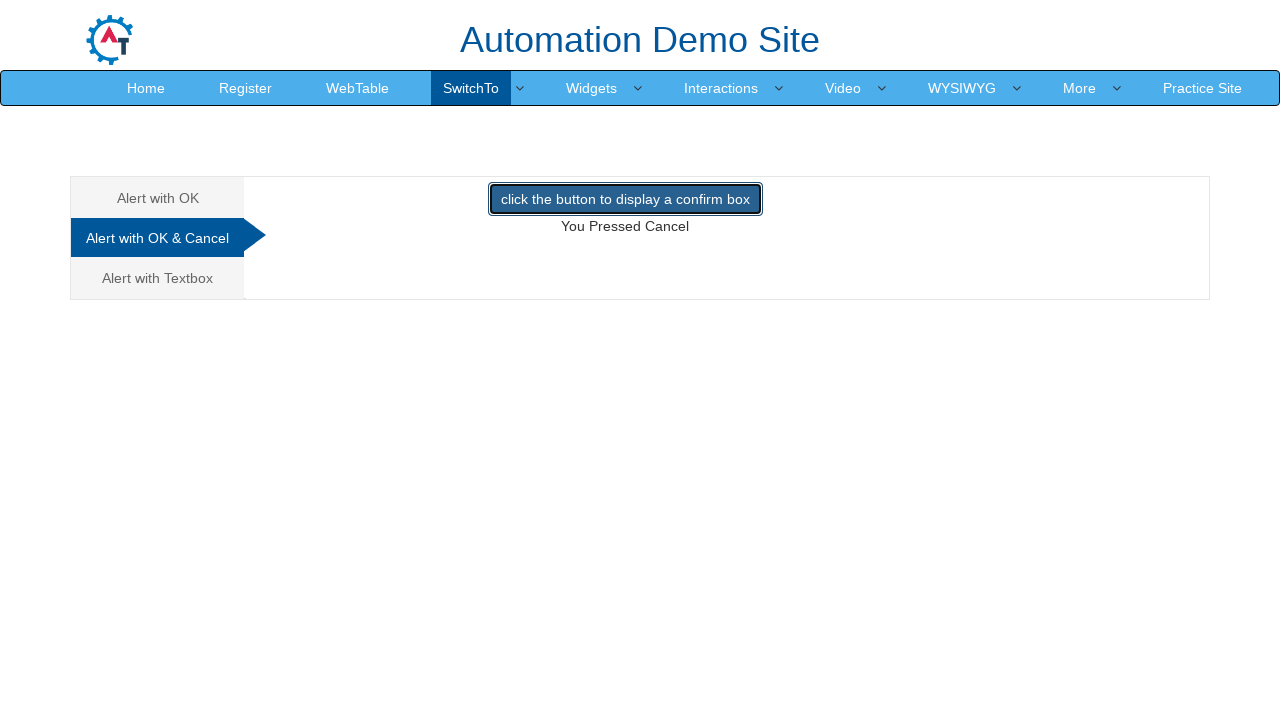

Clicked on 'Alert with Textbox' tab at (158, 278) on text=Alert with Textbox
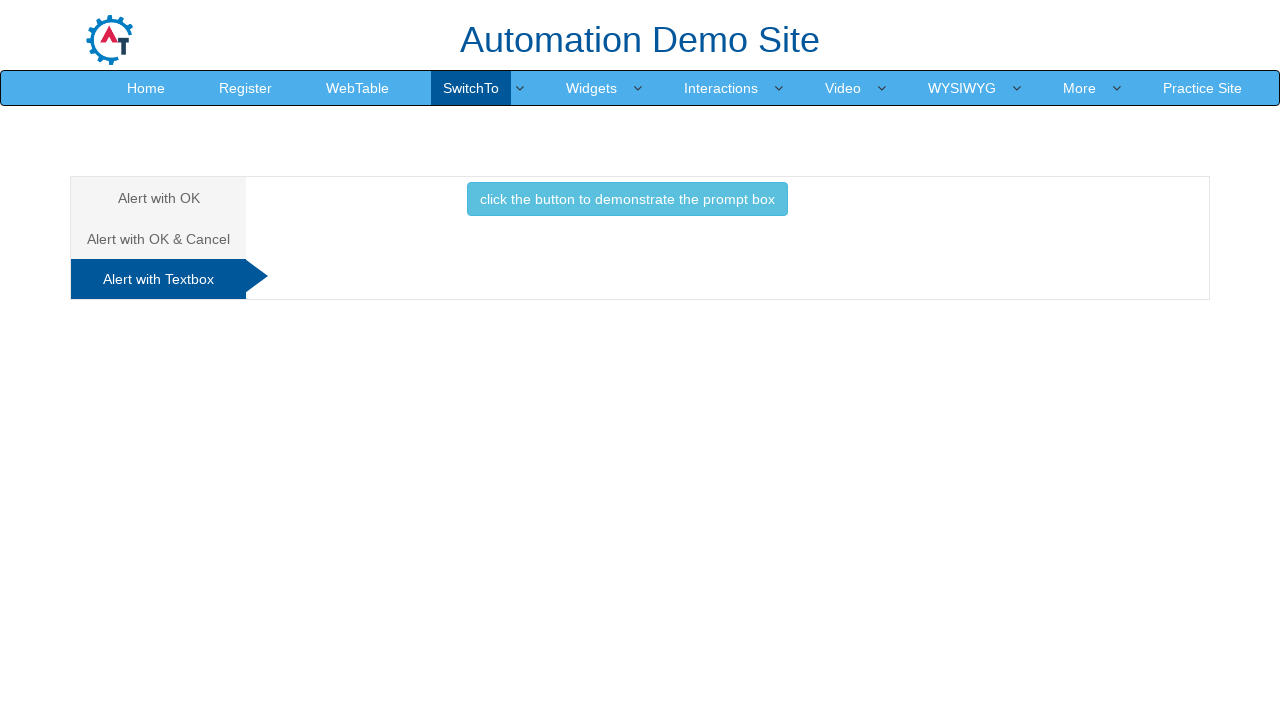

Set up dialog handler to accept prompt dialog with text 'TestUser123'
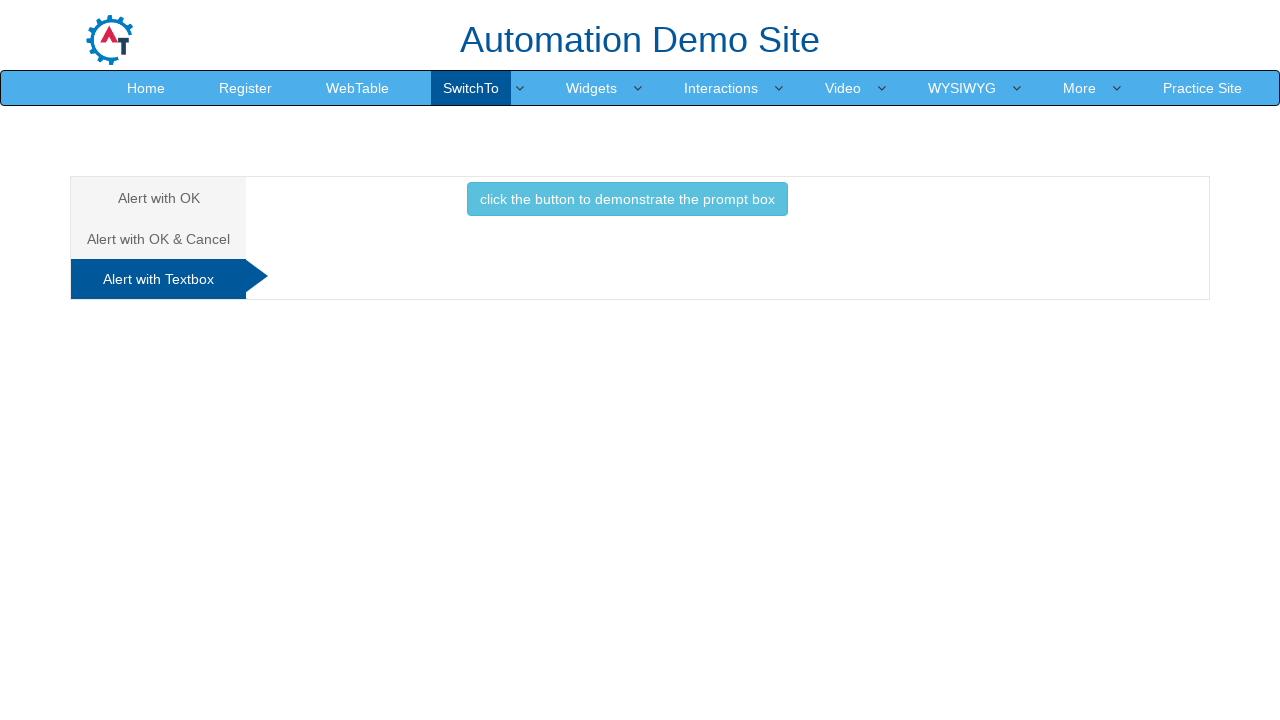

Clicked button to trigger prompt dialog with text input at (627, 199) on xpath=//*[@id='Textbox']/button
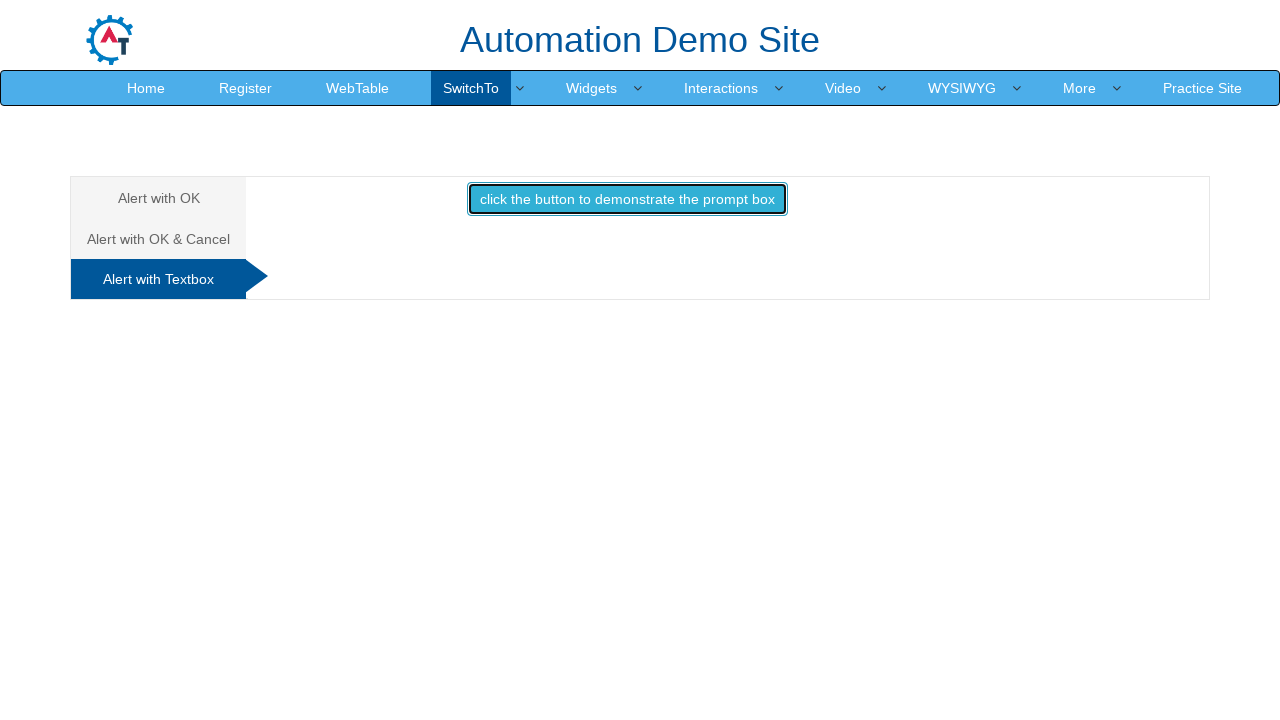

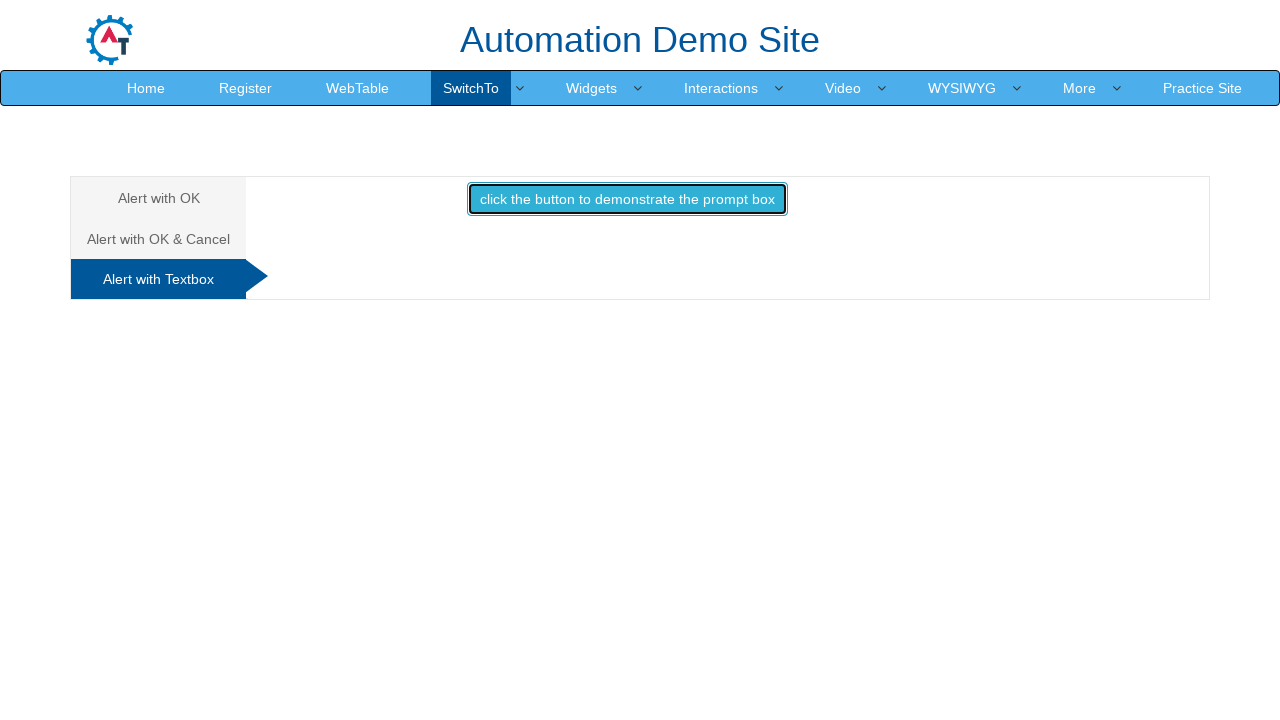